Tests flight booking workflow on BlazeDemo by selecting departure/destination cities, choosing a flight, and filling in passenger and payment information to complete the booking

Starting URL: http://blazedemo.com/

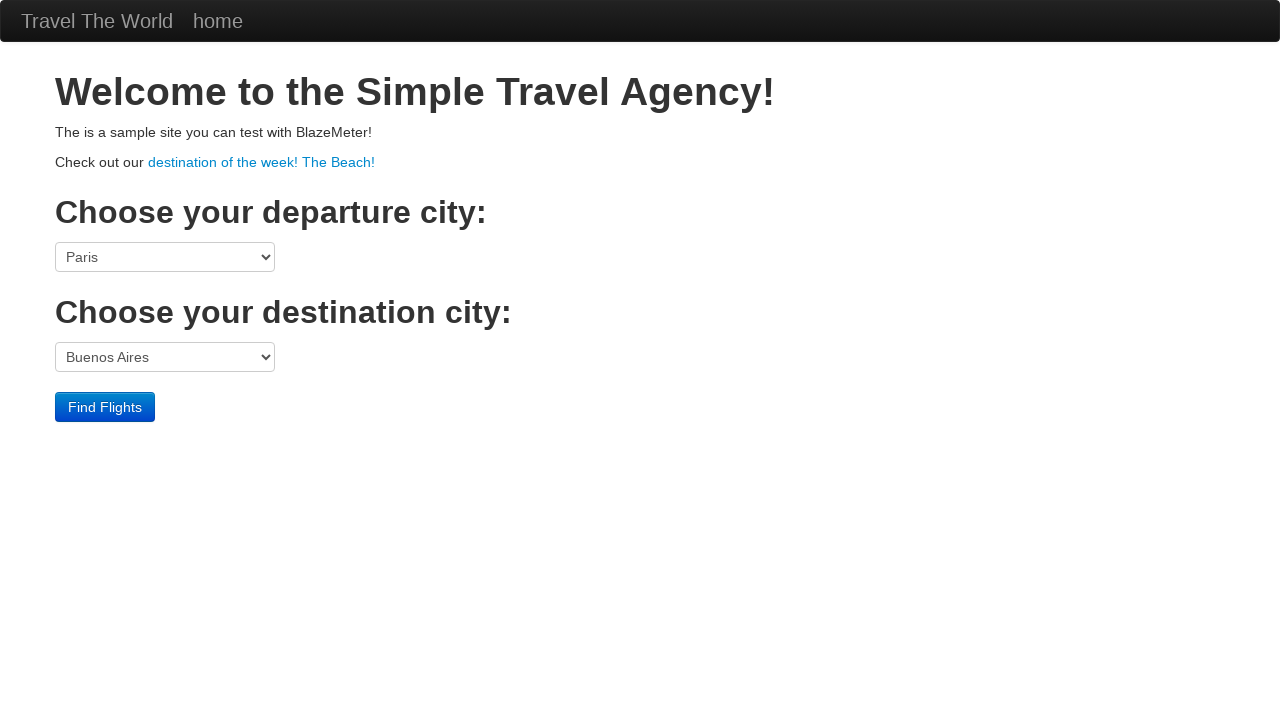

Selected departure city (index 5) from dropdown on select[name='fromPort']
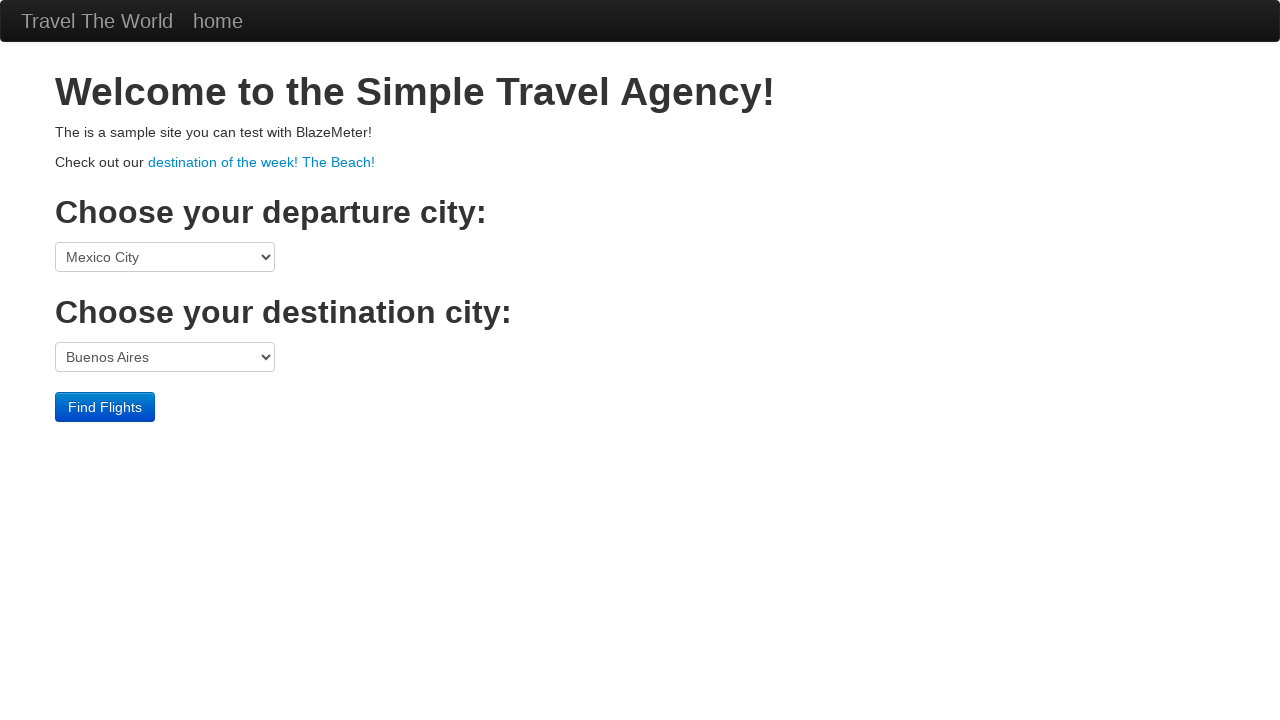

Selected destination city (index 5) from dropdown on select[name='toPort']
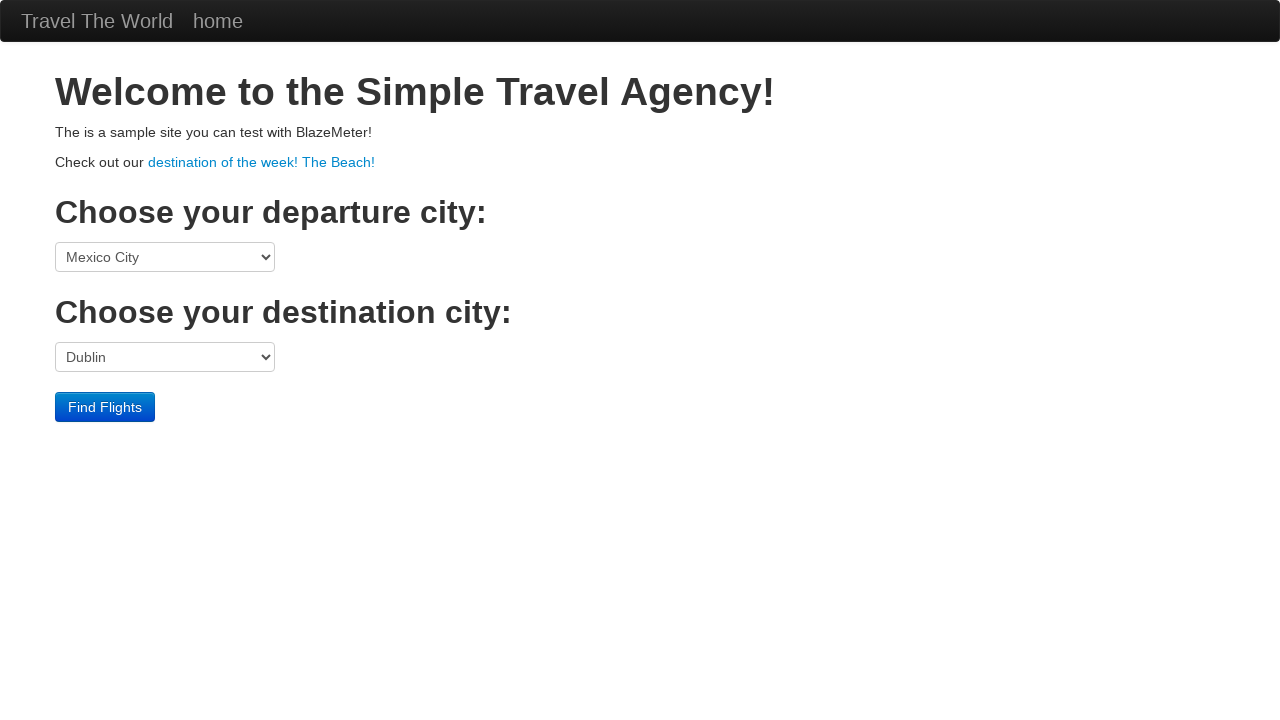

Clicked Find Flights button at (105, 407) on input[type='submit']
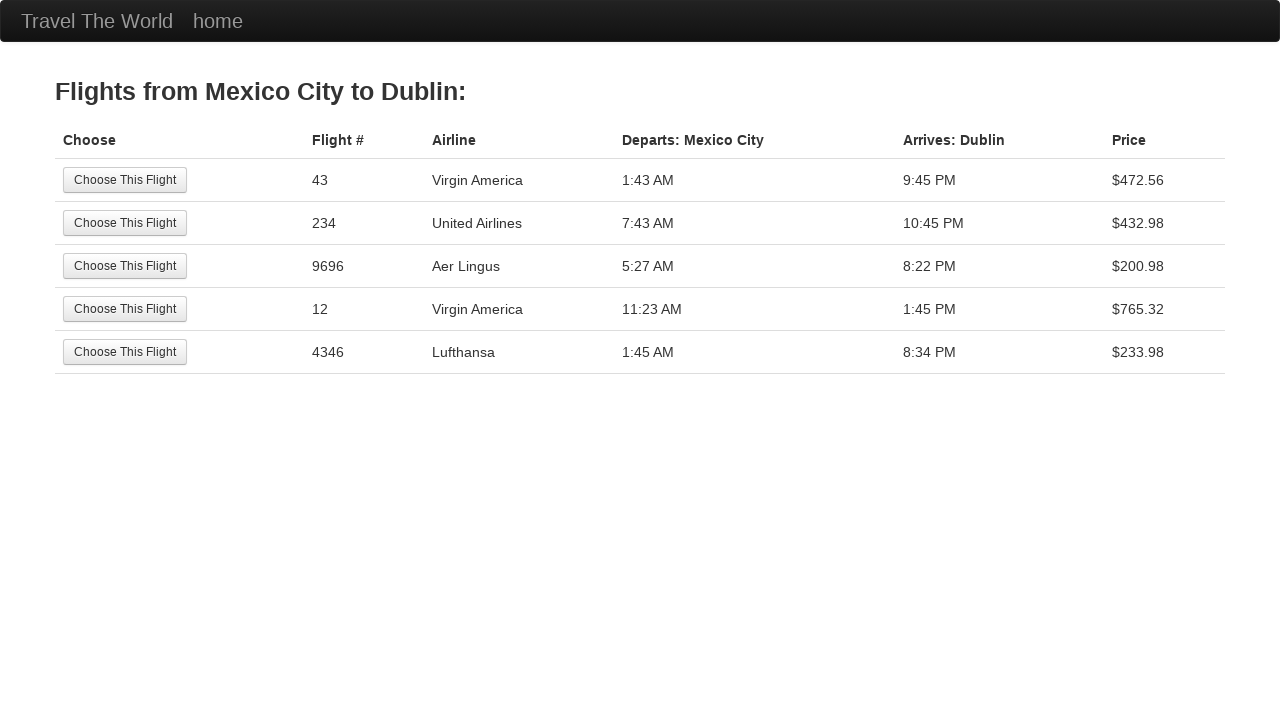

Selected the third flight option at (125, 266) on input[type='submit'] >> nth=2
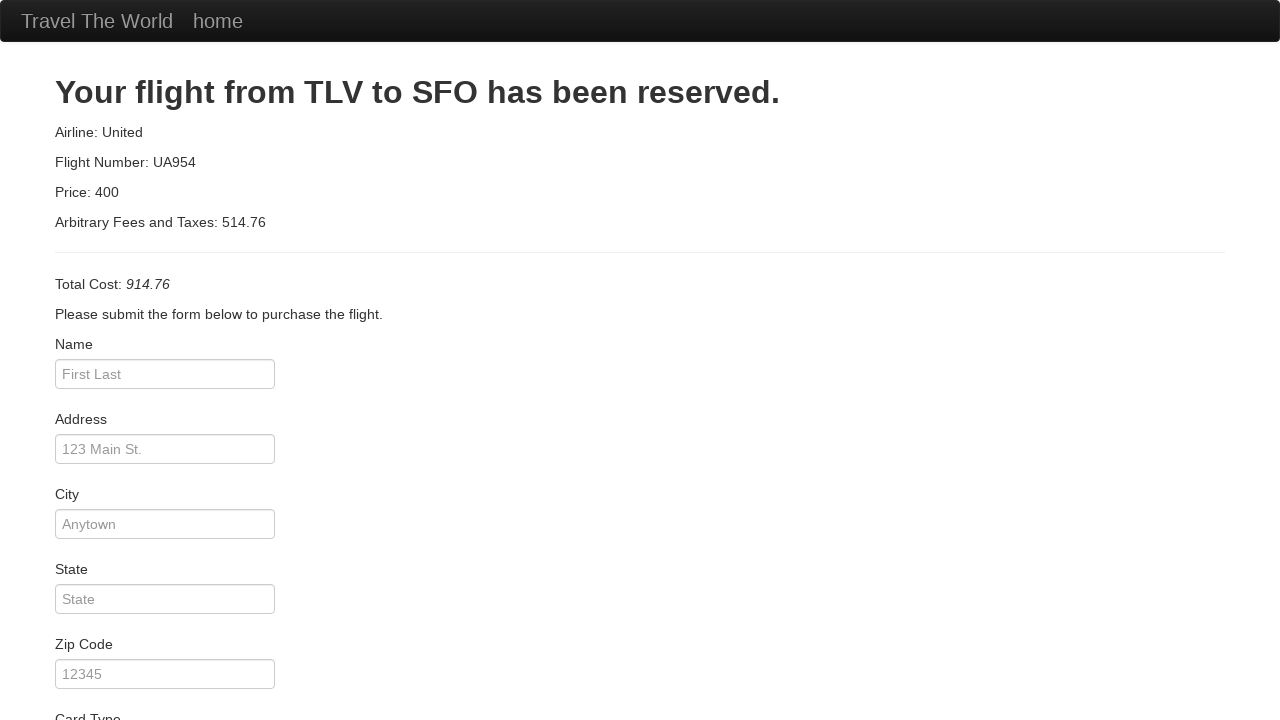

Filled passenger name field with 'Garvit' on input[name='inputName']
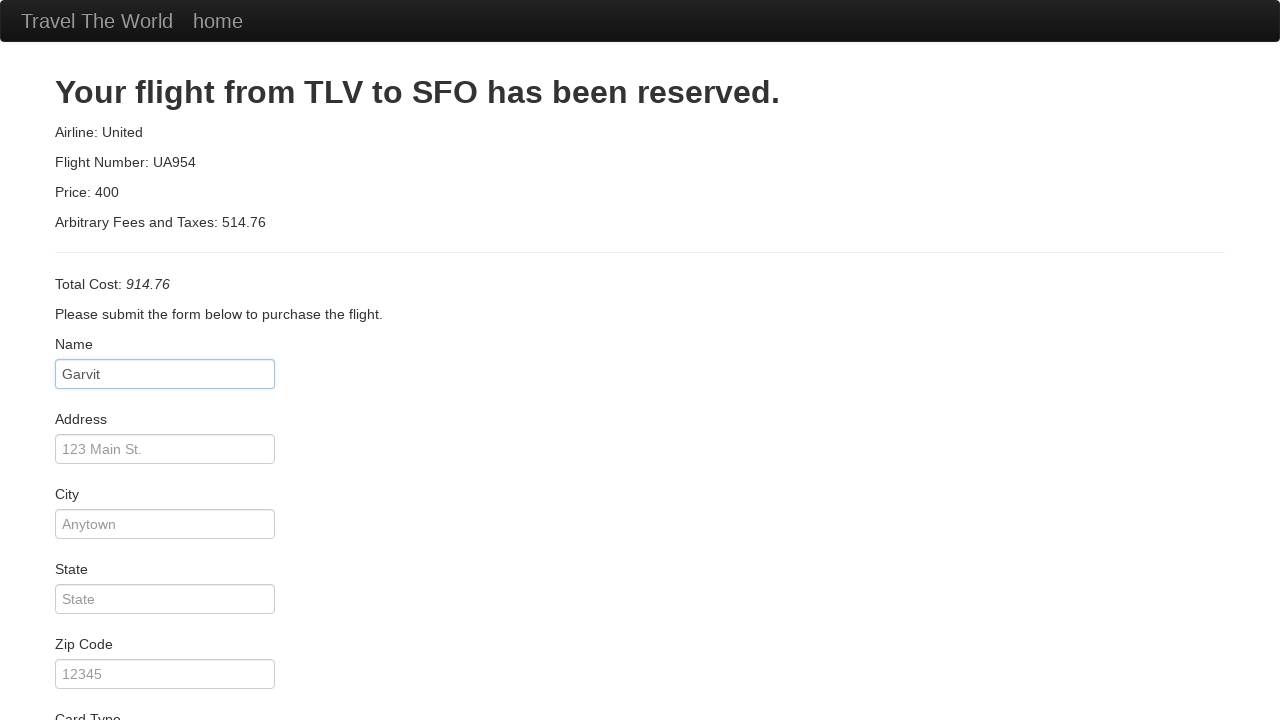

Filled address field with '123 Main Street' on input[name='address']
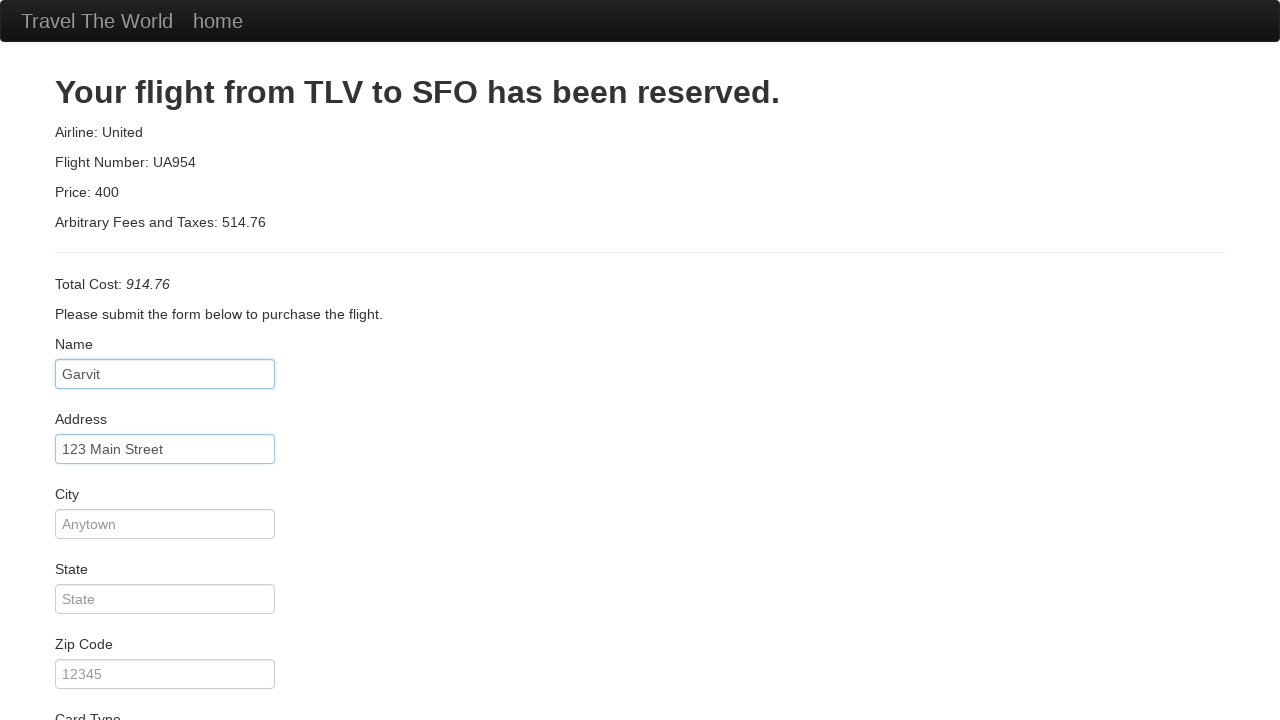

Filled city field with 'Mumbai' on input[name='city']
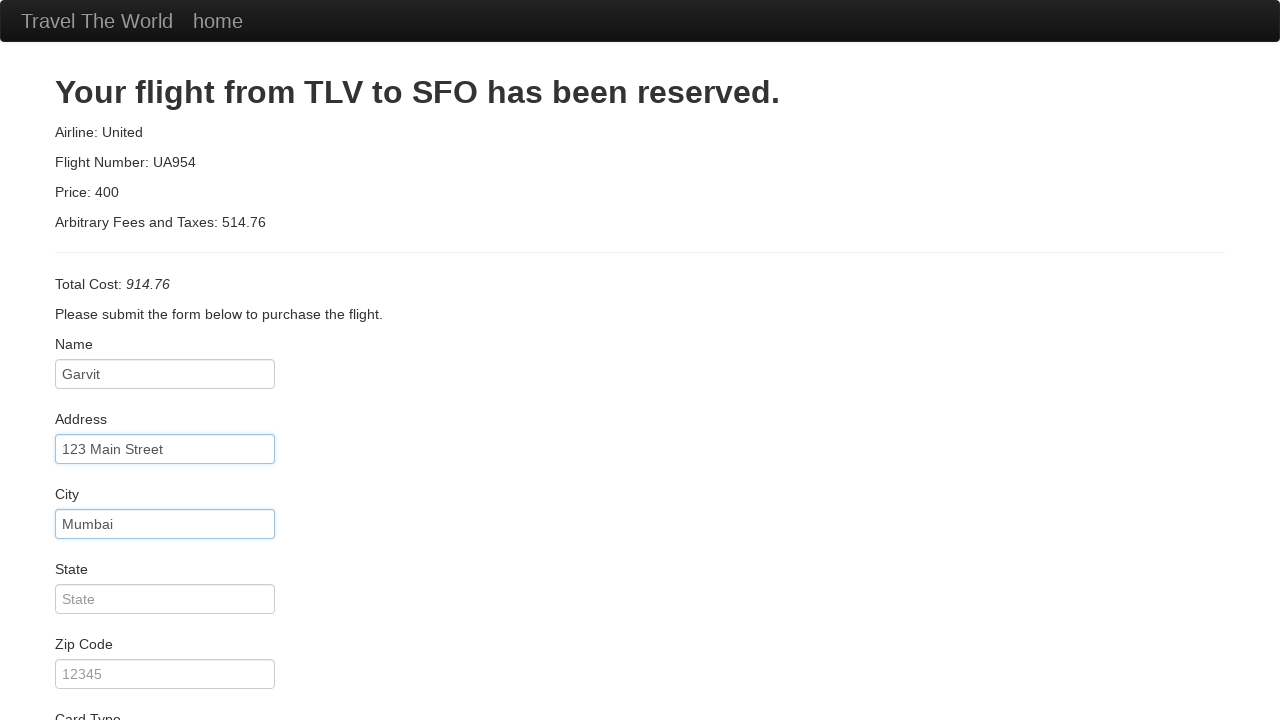

Filled state field with 'Maharashtra' on input[name='state']
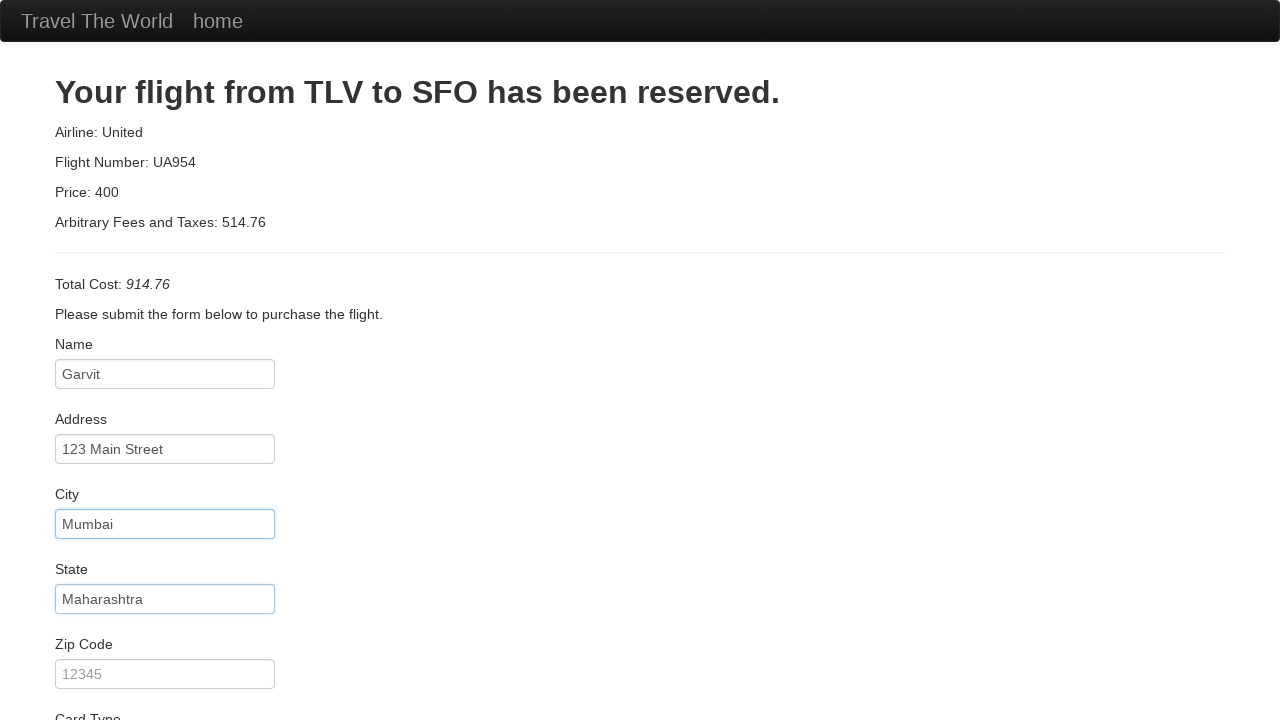

Filled zip code field with '411042' on input[name='zipCode']
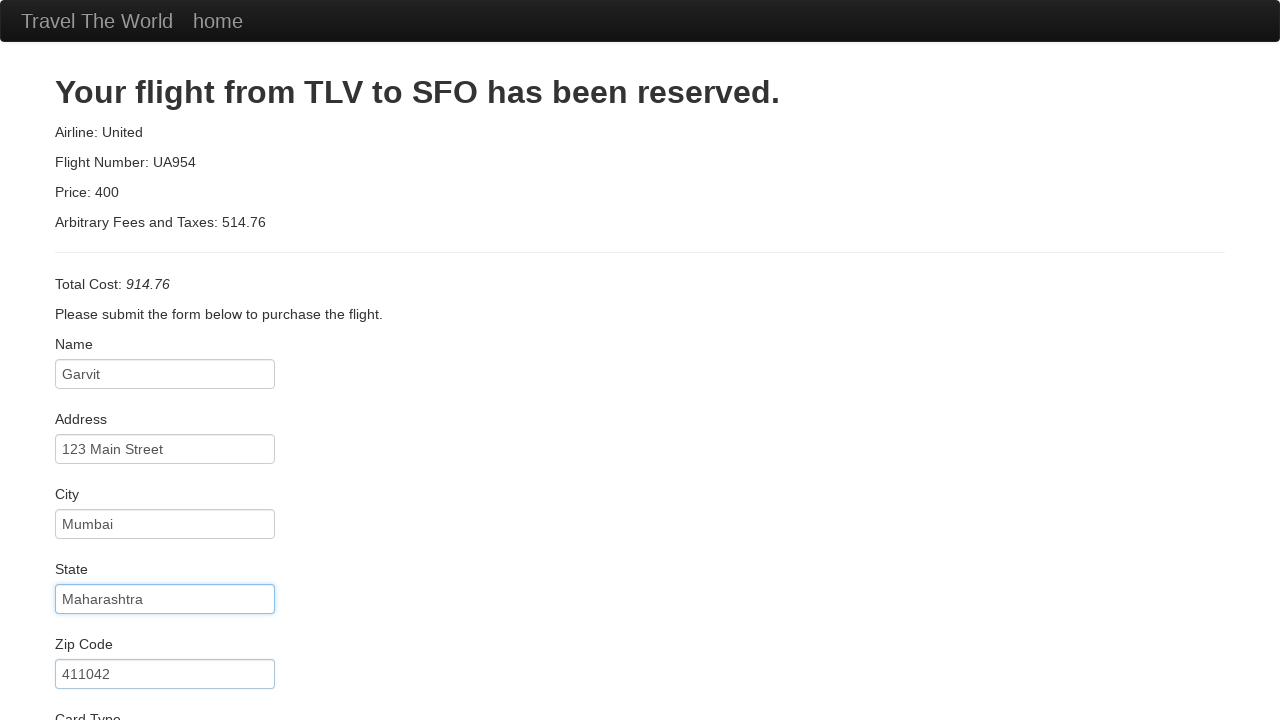

Selected card type (Visa - index 0) from dropdown on select[name='cardType']
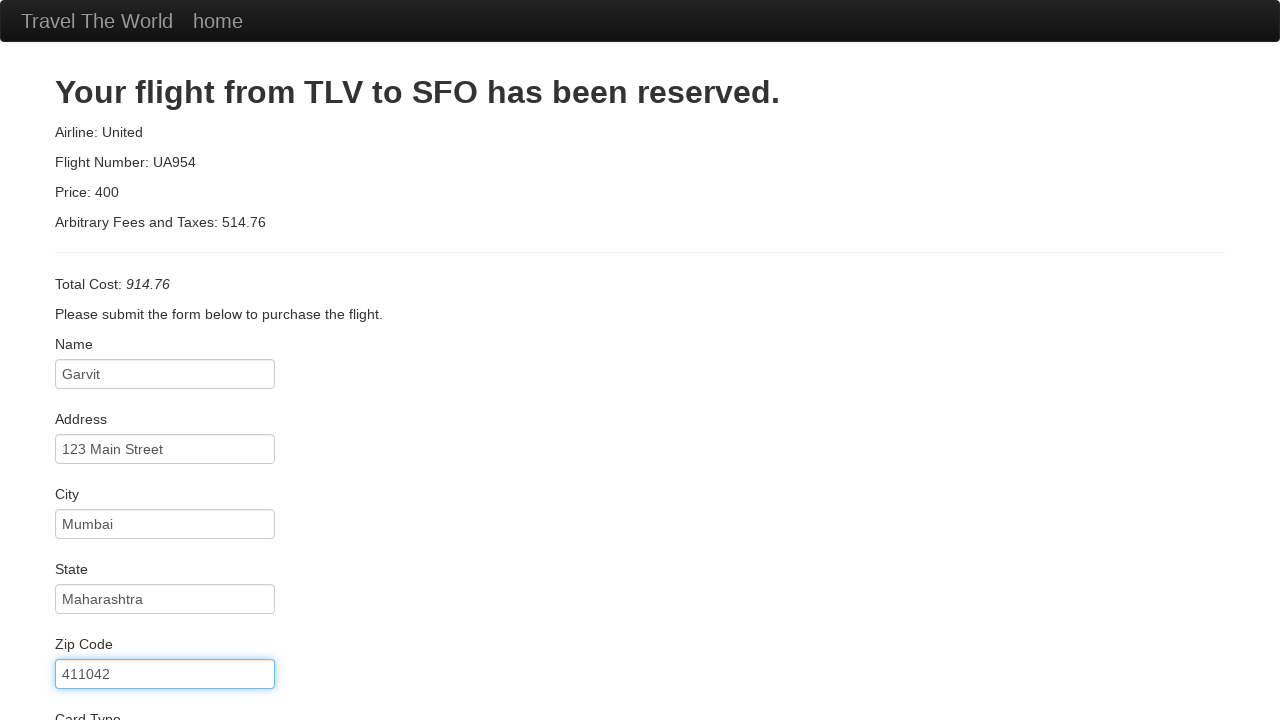

Filled credit card number field with '4110417042' on input[name='creditCardNumber']
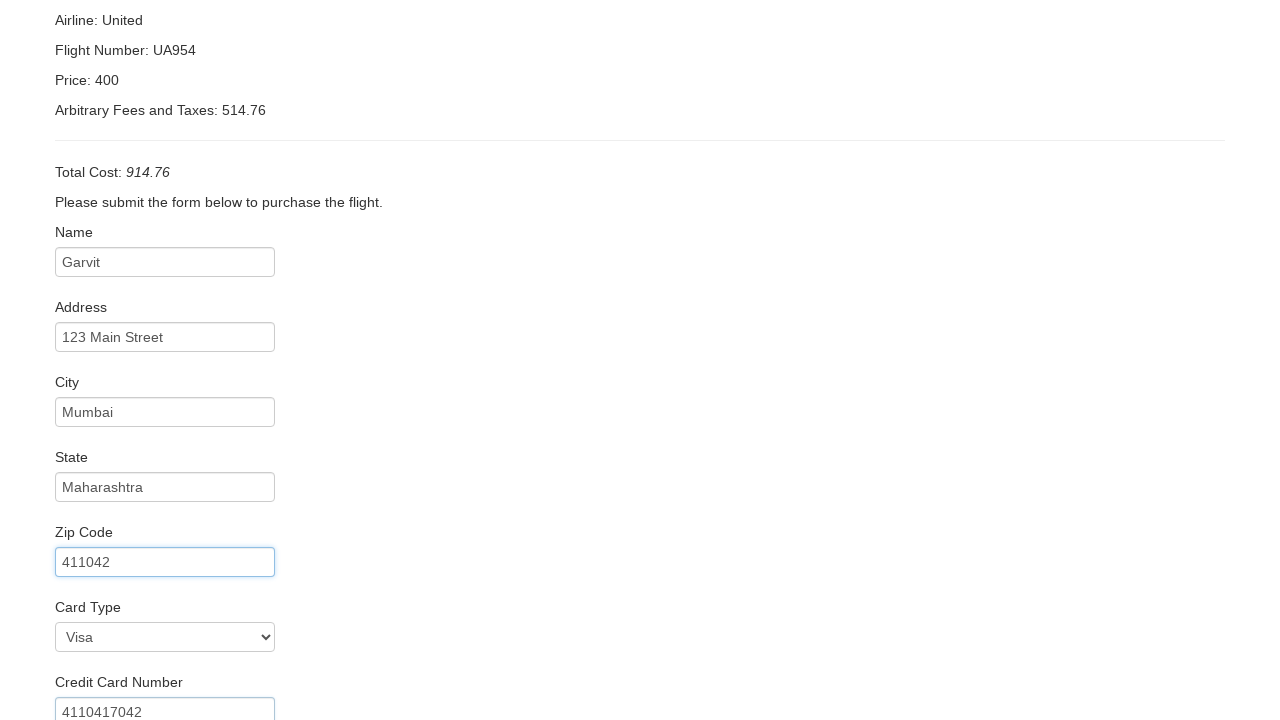

Filled credit card month field with '12' on input[name='creditCardMonth']
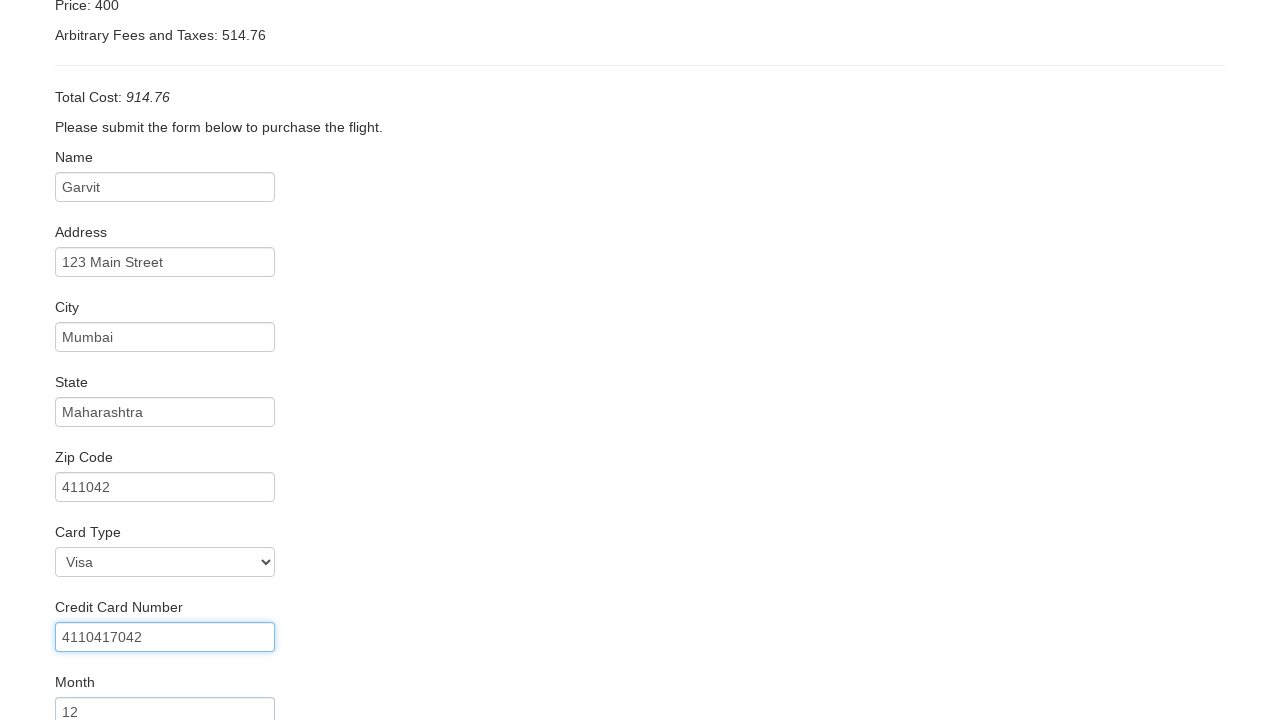

Filled credit card year field with '2018' on input[name='creditCardYear']
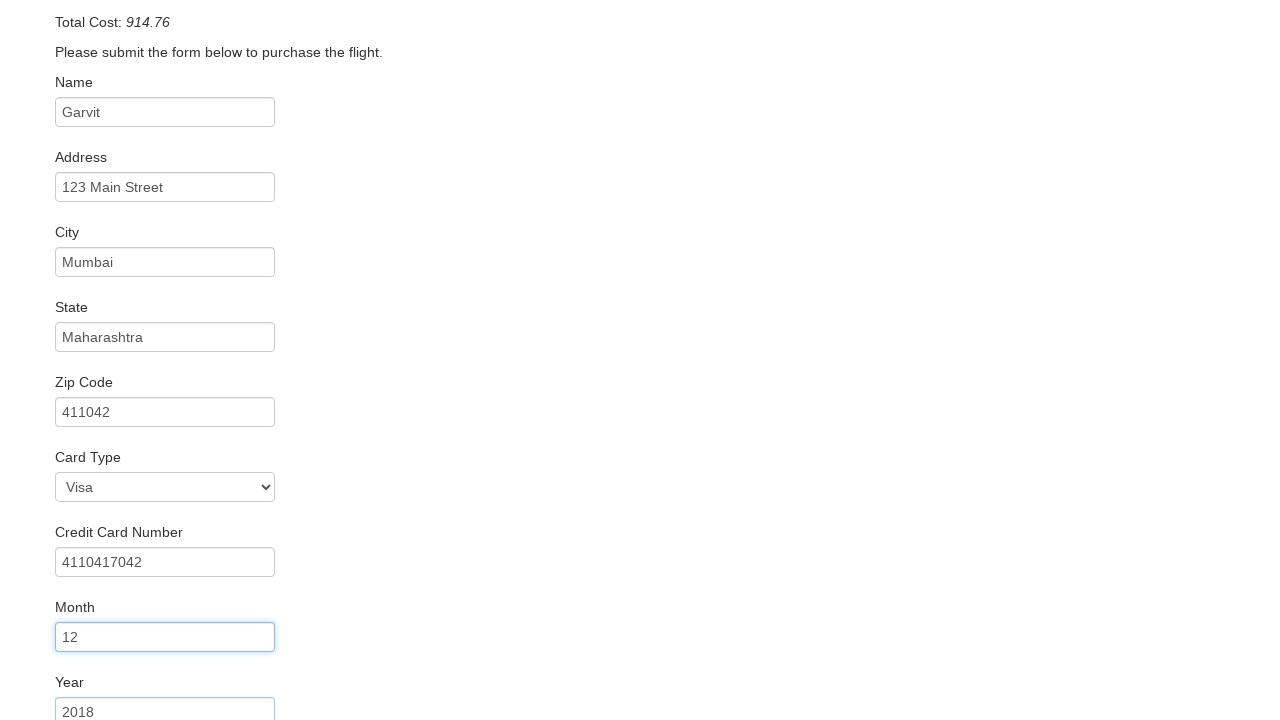

Filled name on card field with 'Garvit Gulati' on input[name='nameOnCard']
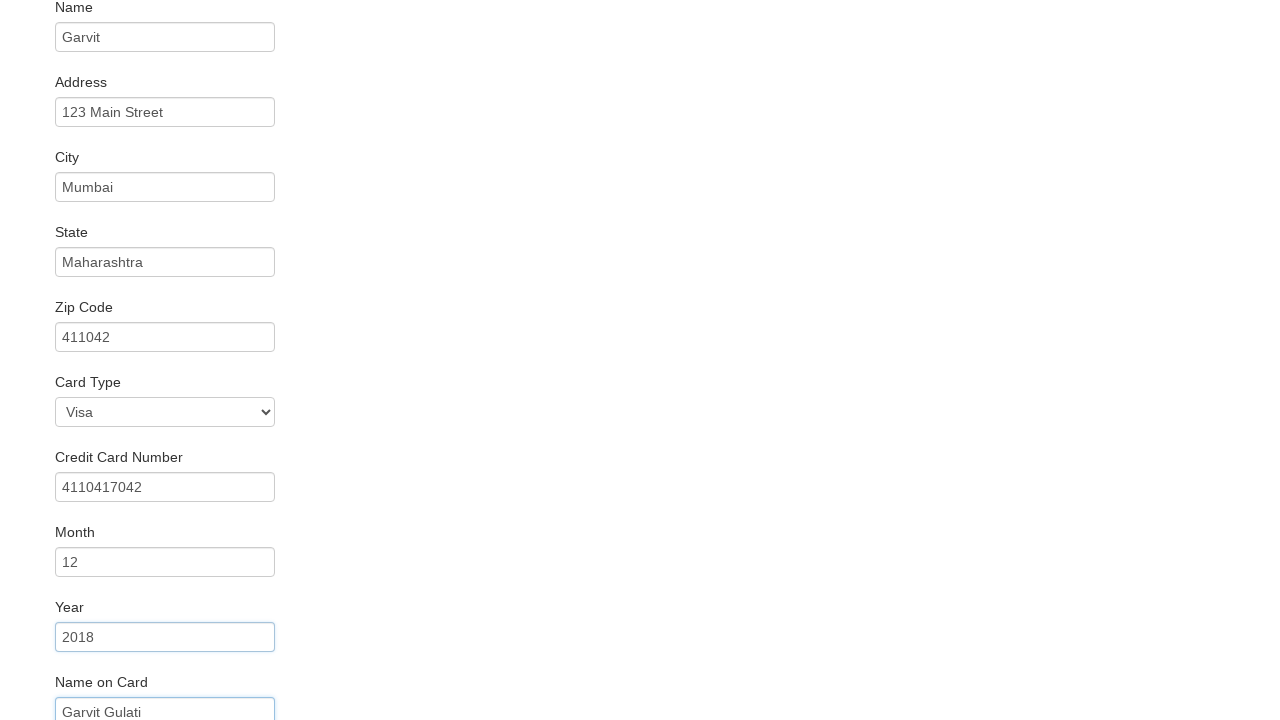

Clicked remember me checkbox at (640, 652) on label.checkbox
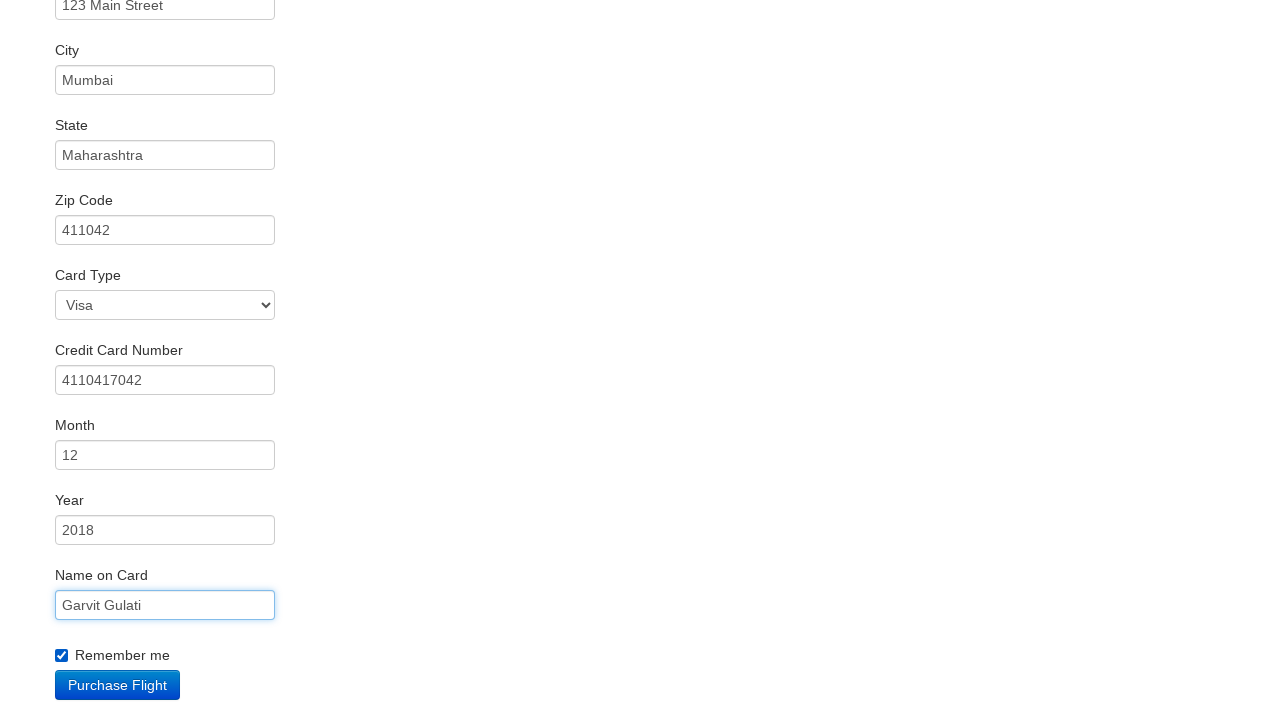

Clicked submit button to complete purchase at (118, 685) on input[type='submit']
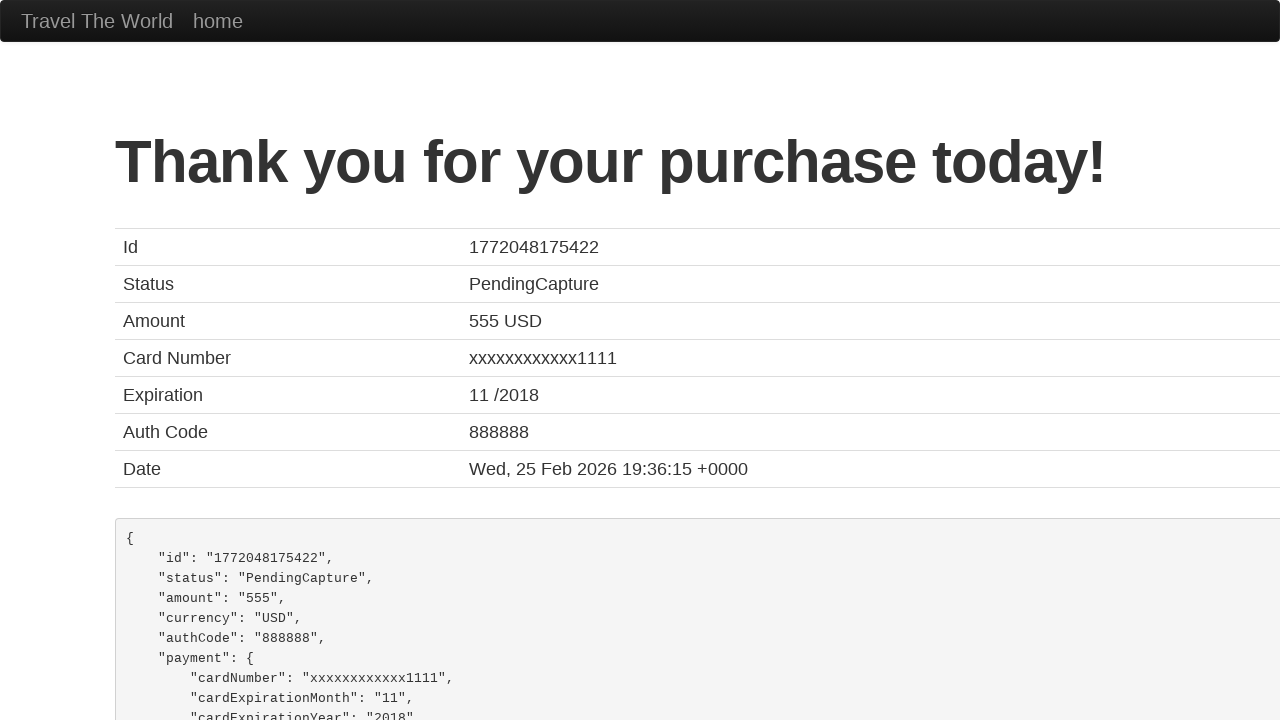

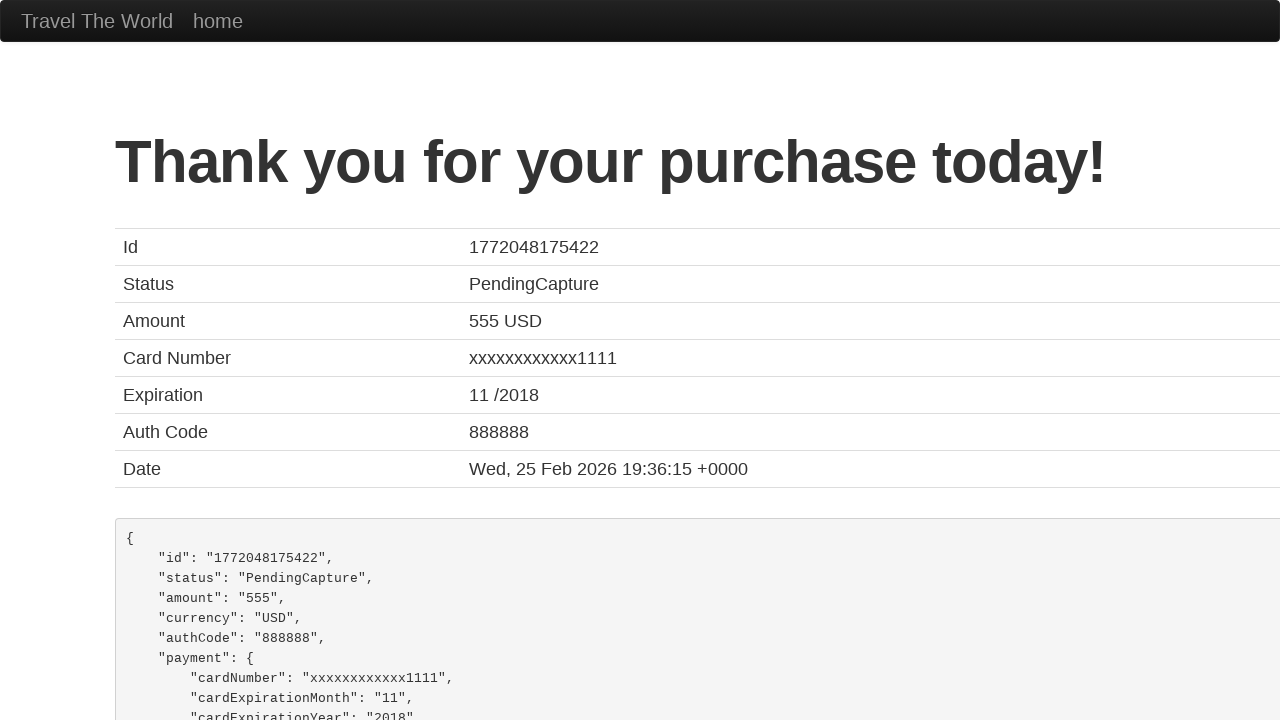